Tests date input field by entering a date

Starting URL: https://bonigarcia.dev/selenium-webdriver-java/web-form.html

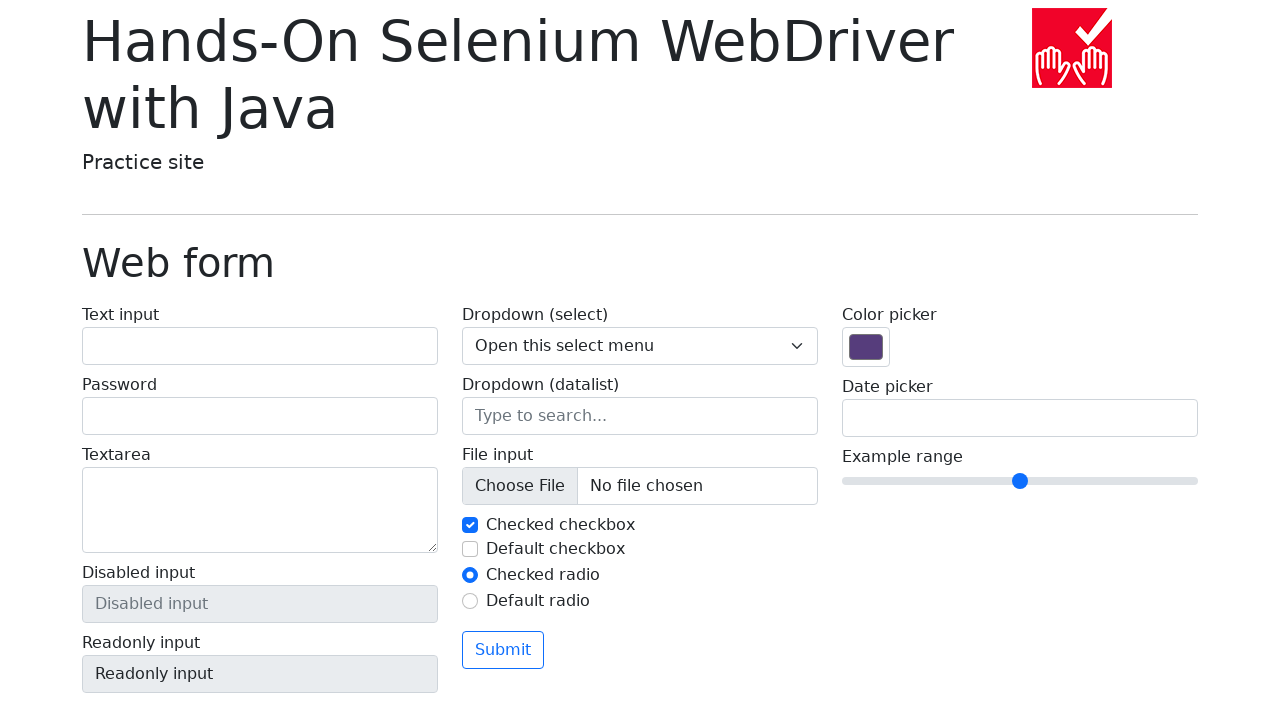

Filled date input field with '03/17/2025' on input[name='my-date']
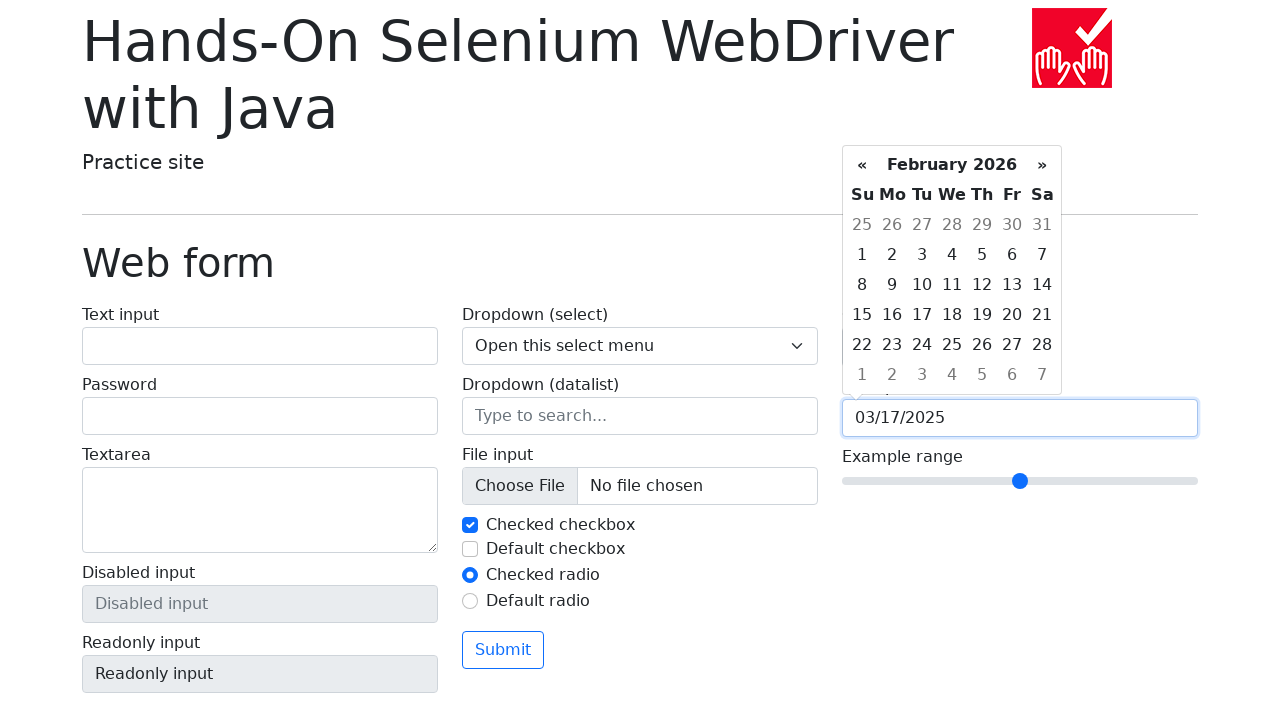

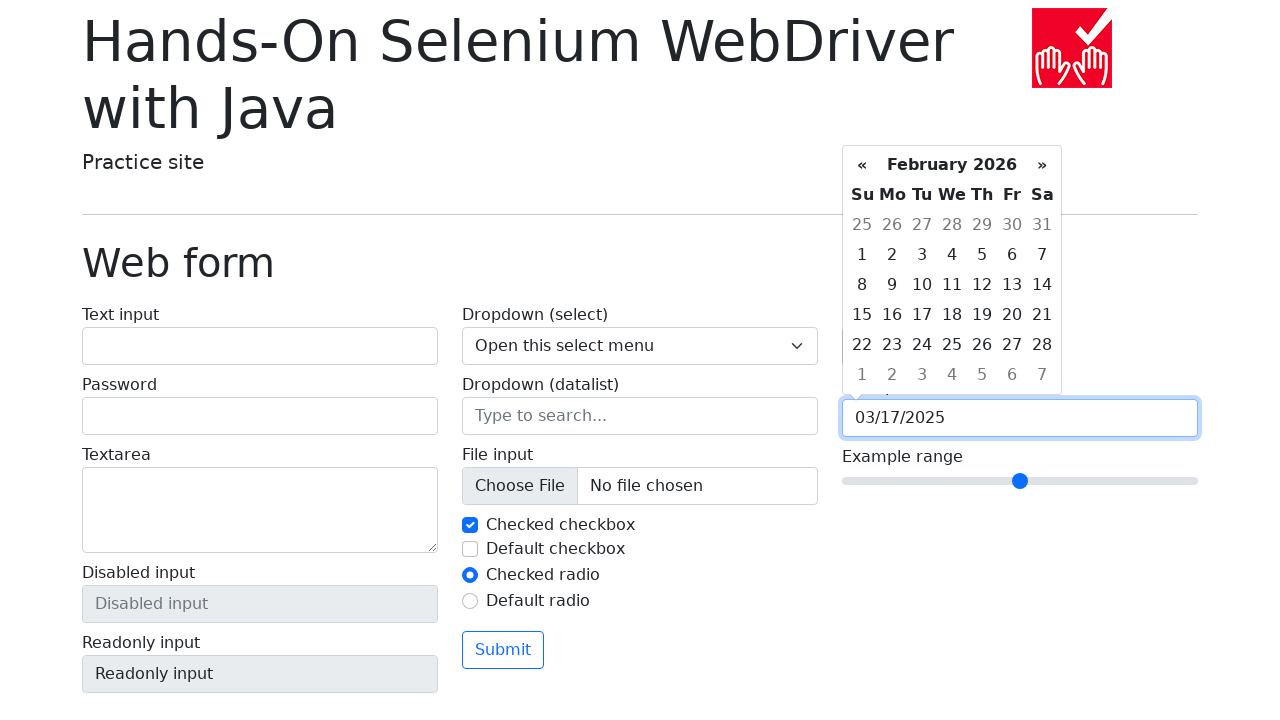